Navigates to a test automation practice site and performs a double-click action on a button element

Starting URL: http://testautomationpractice.blogspot.com/

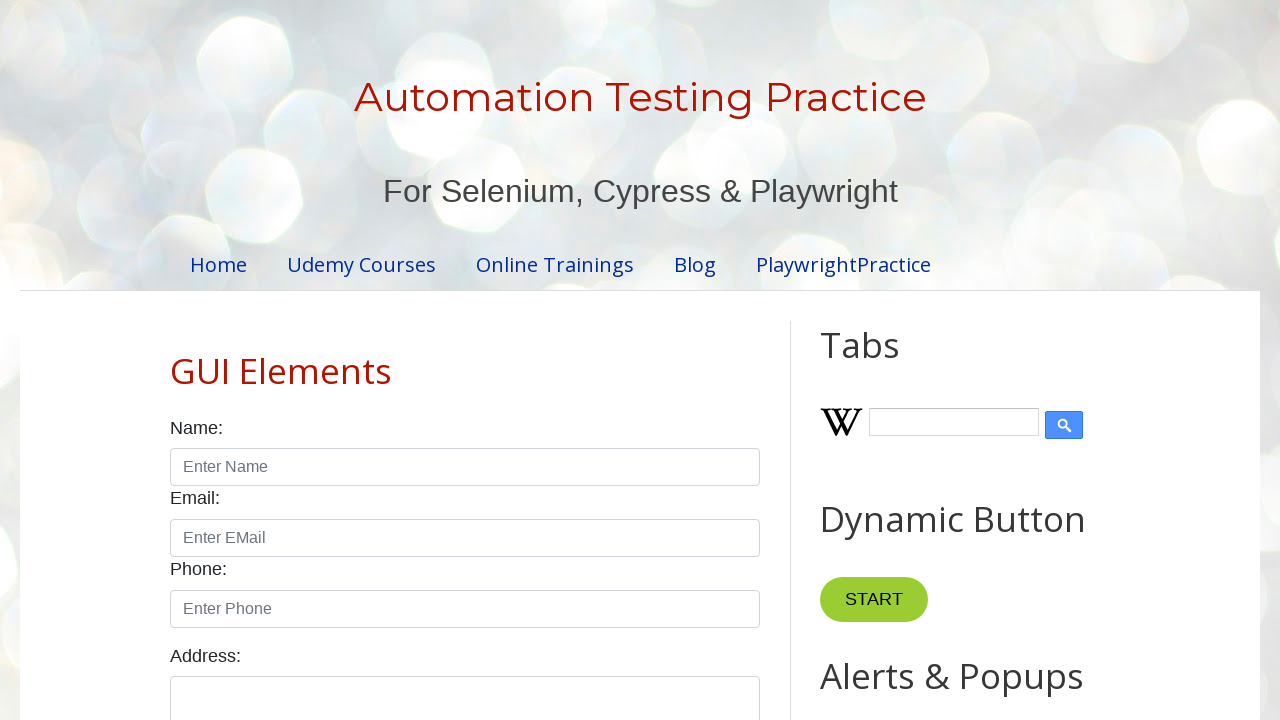

Located button element with XPath //*[@id='HTML10']/div[1]/button
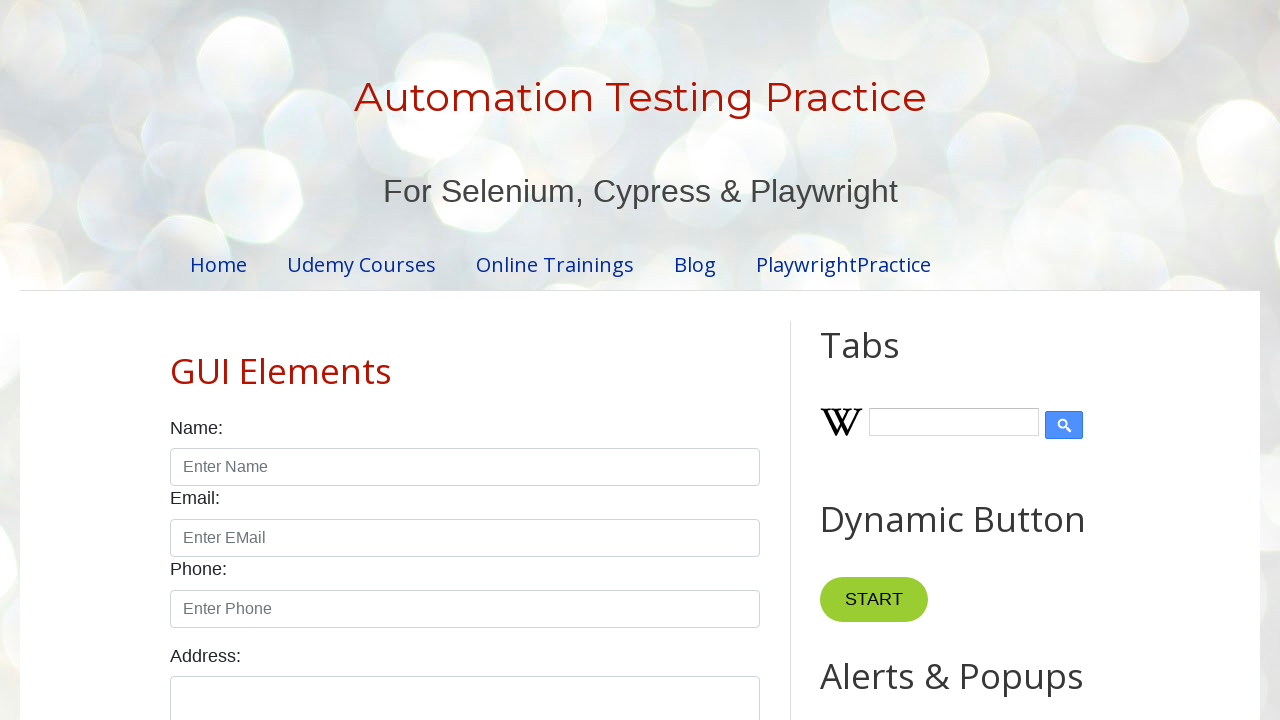

Double-clicked the button element at (885, 360) on xpath=//*[@id='HTML10']/div[1]/button
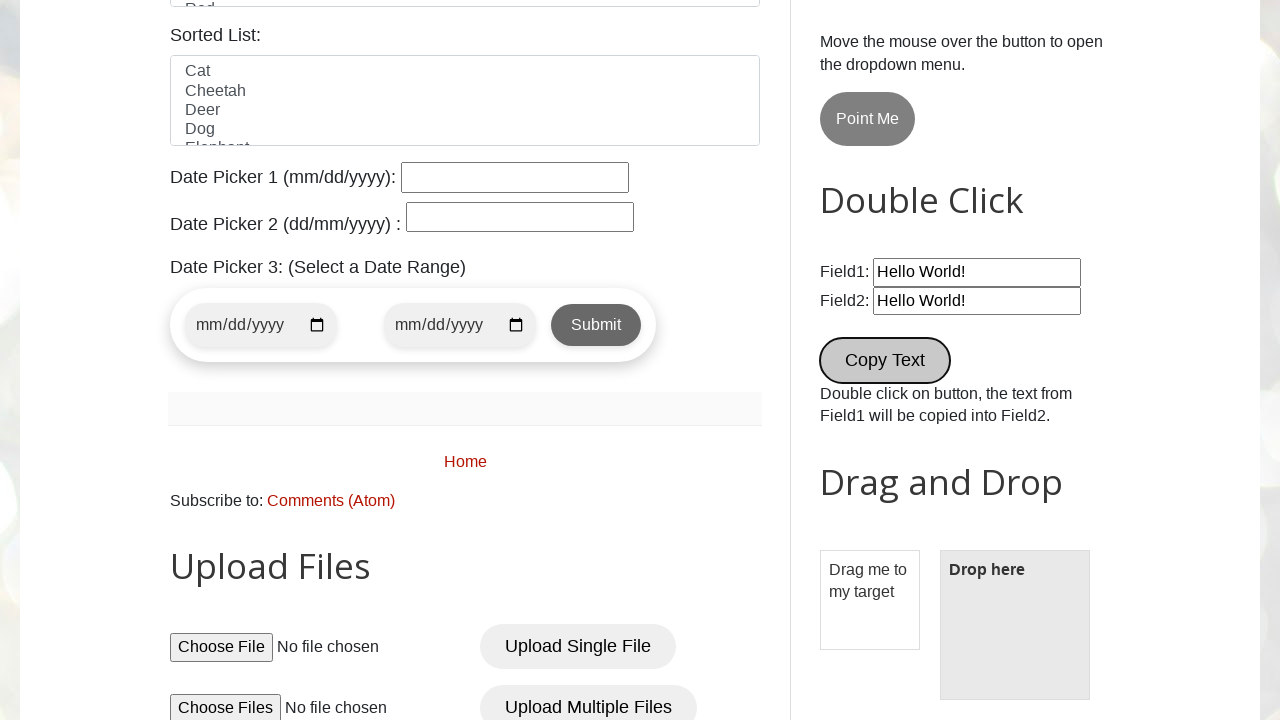

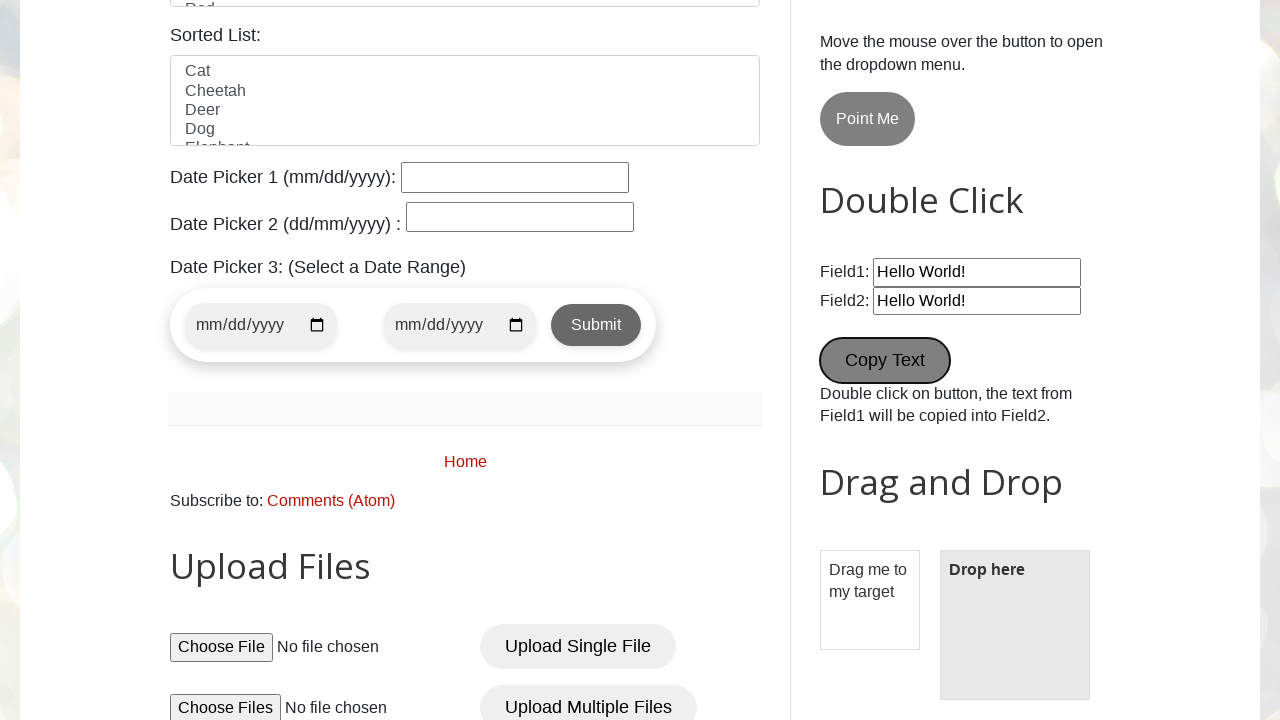